Tests image loading functionality by navigating to a page with lazy-loaded images and waiting for all images in the container to be present, then verifying the third image exists.

Starting URL: https://bonigarcia.dev/selenium-webdriver-java/loading-images.html

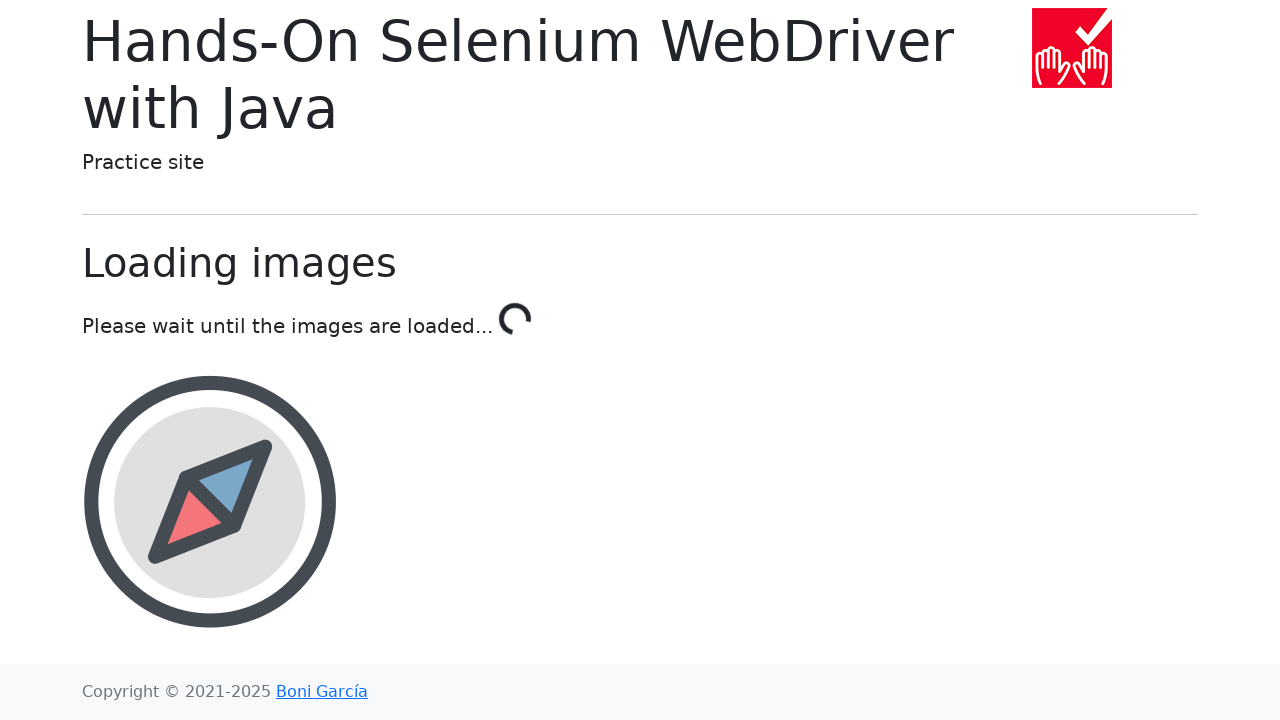

Navigated to loading images test page
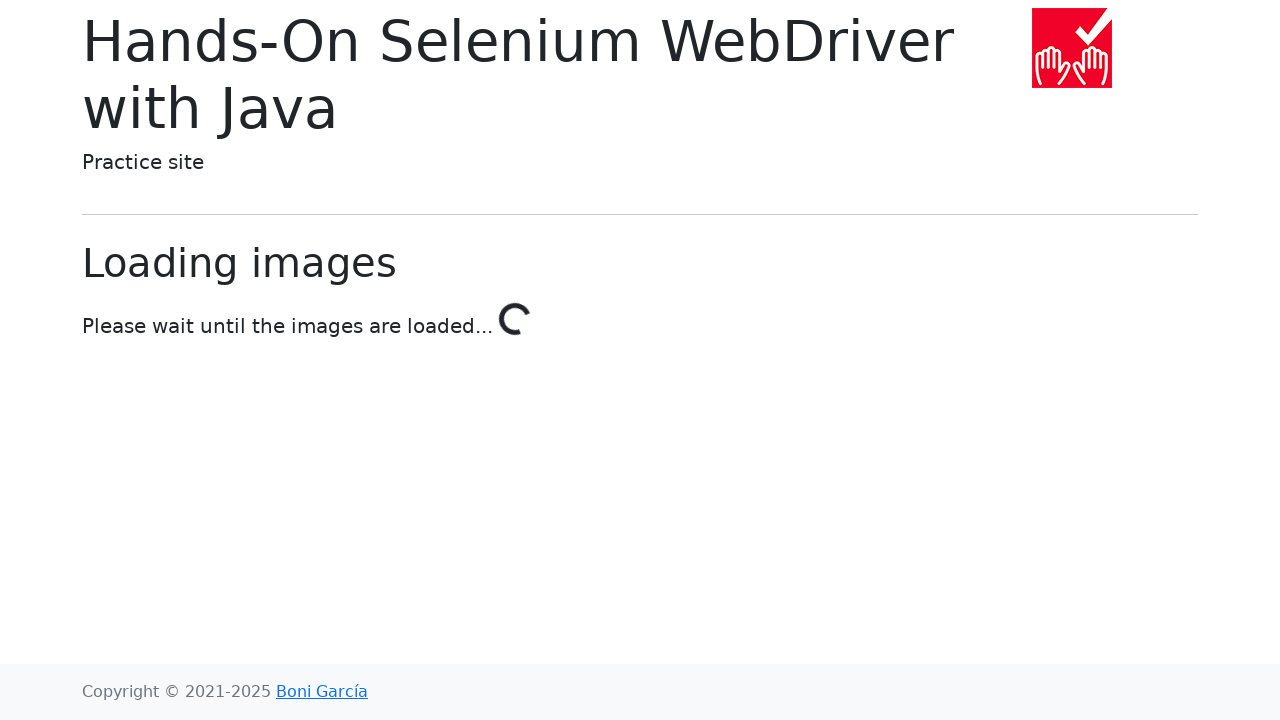

Image container and first image appeared
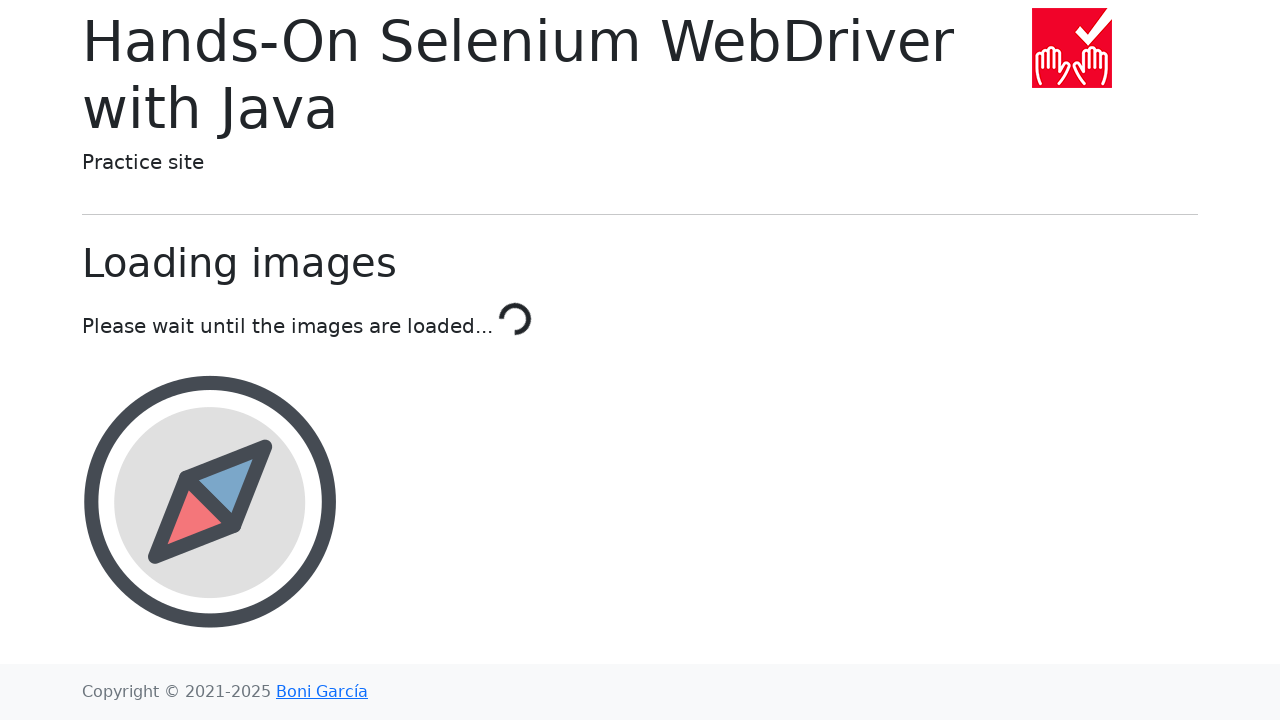

Located all images in the container
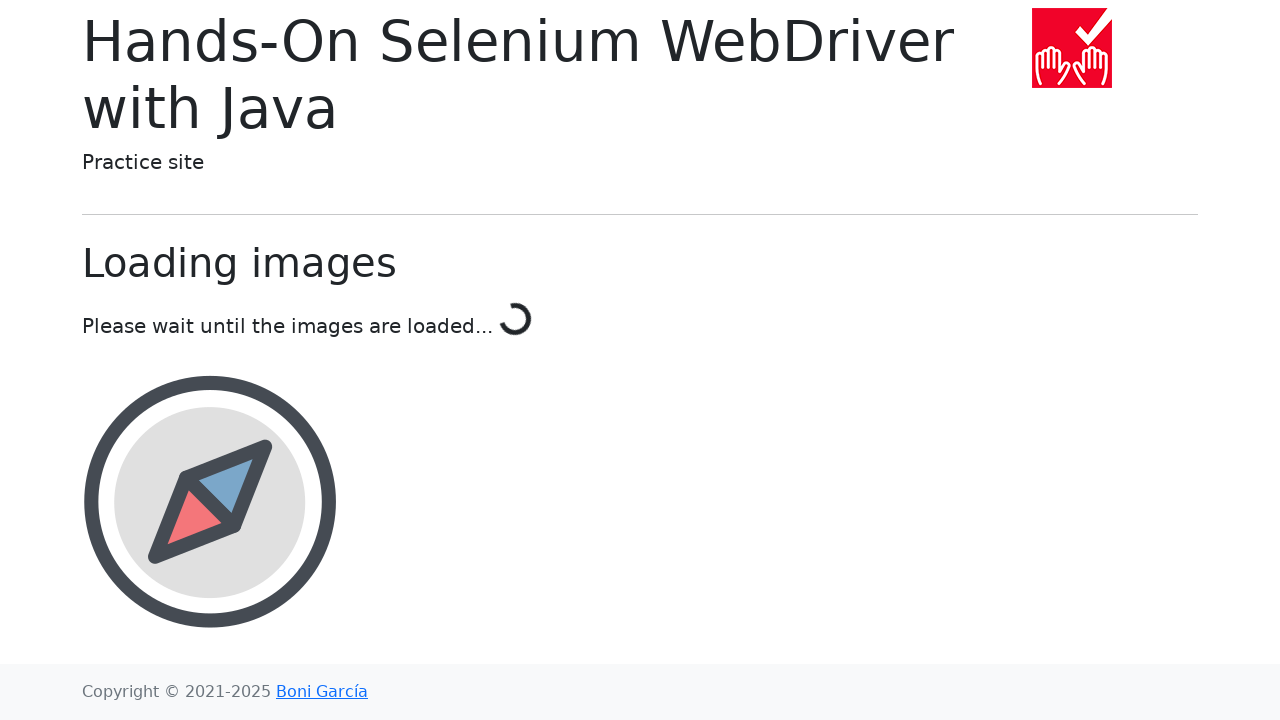

Third image element attached to DOM
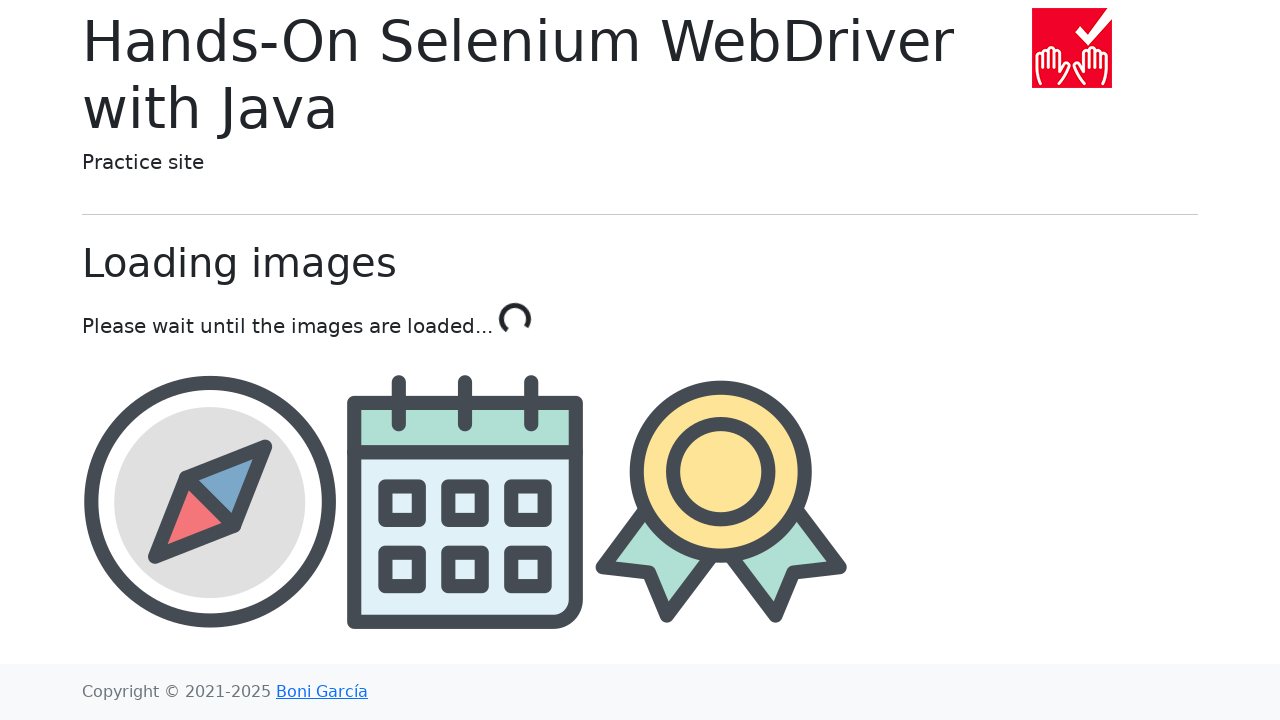

Retrieved third image element
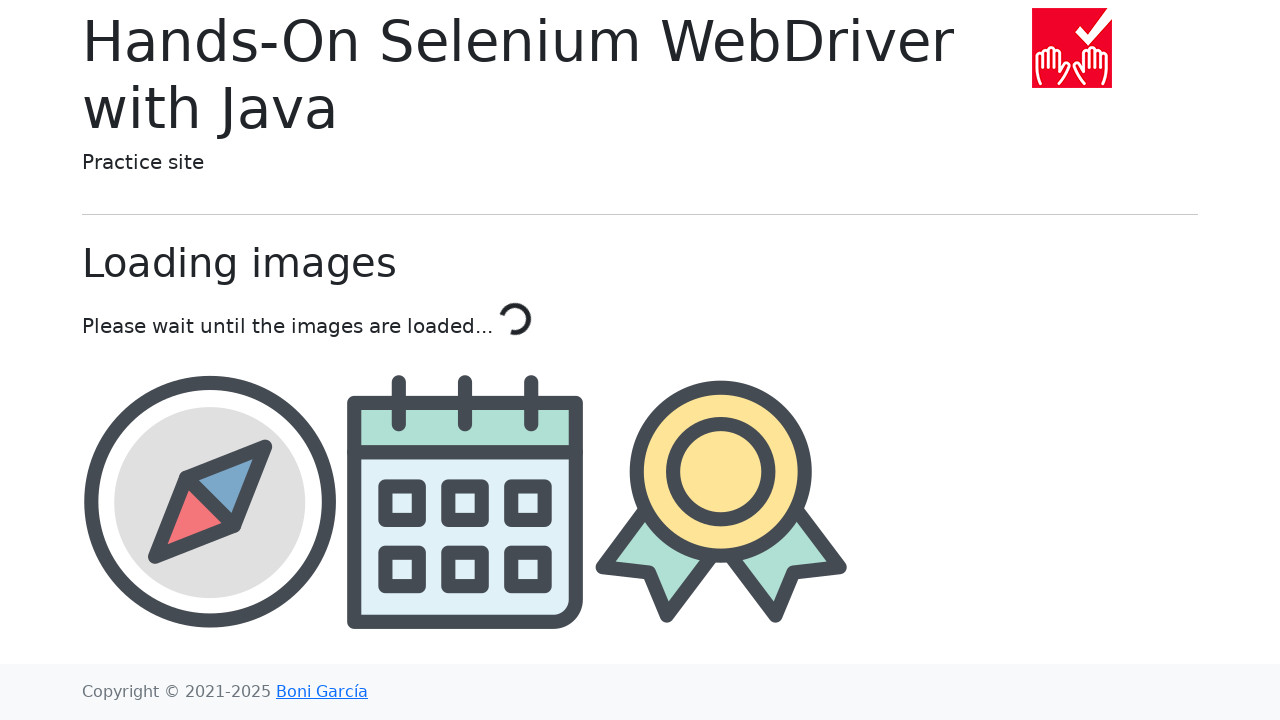

Third image is now visible
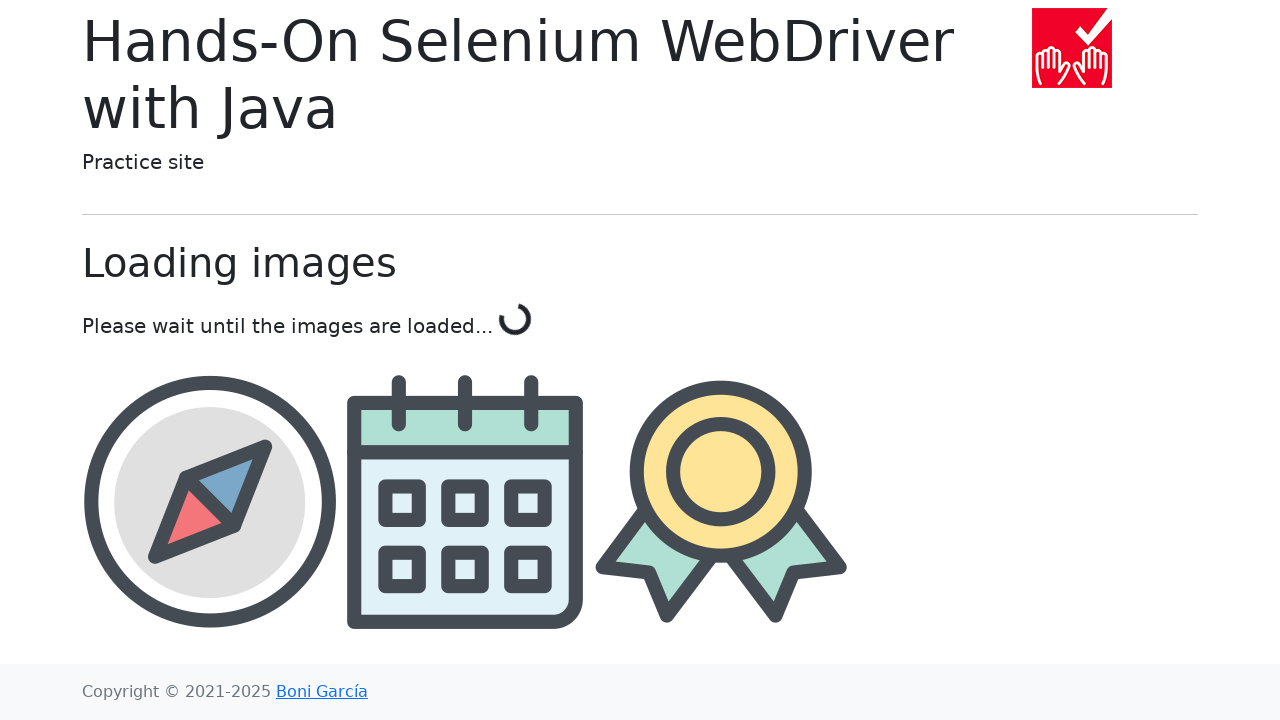

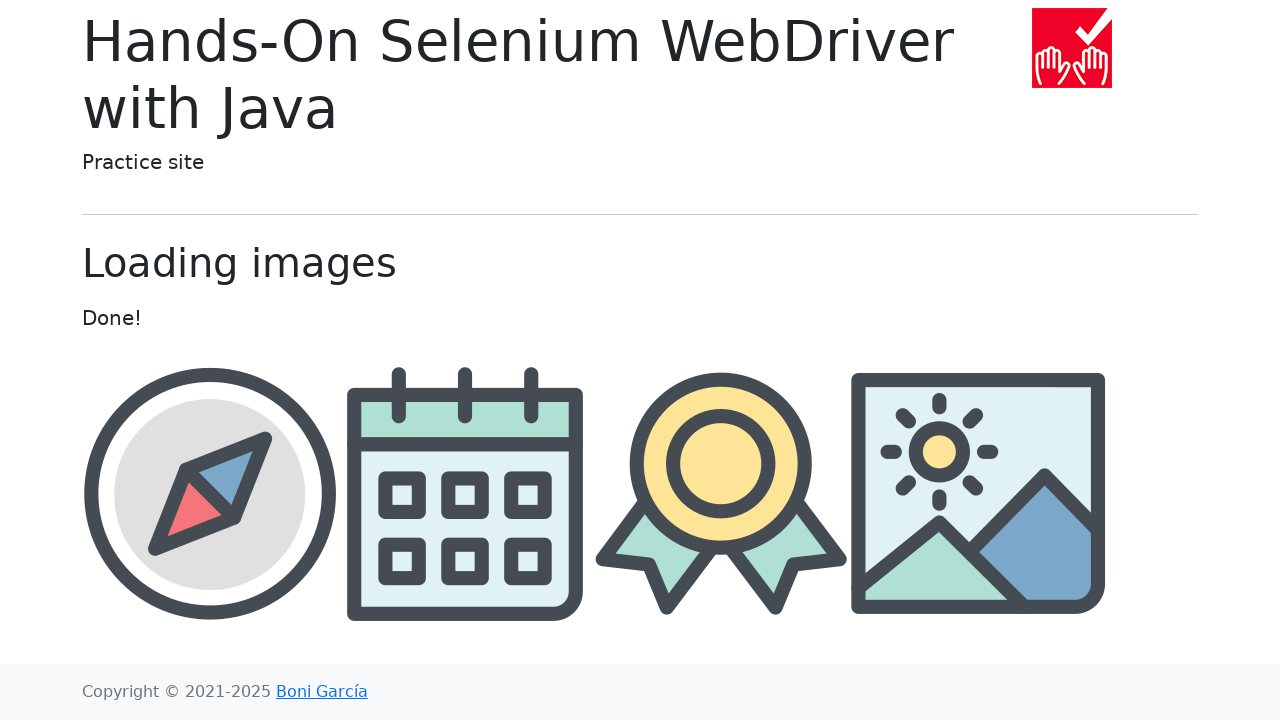